Tests navigation to QA Academy website and clicks on the "Cursos Presenciais" (in-person courses) button to view course offerings.

Starting URL: https://www.qaacademy.com.br

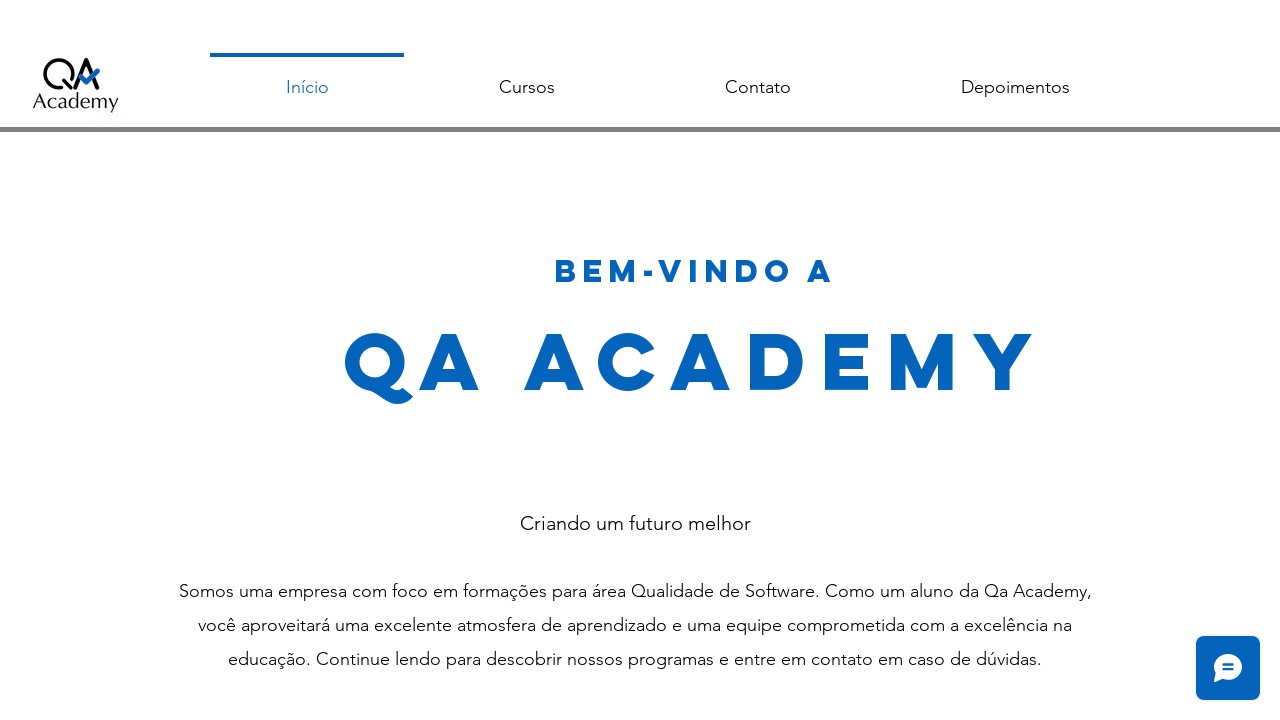

Navigated to QA Academy website
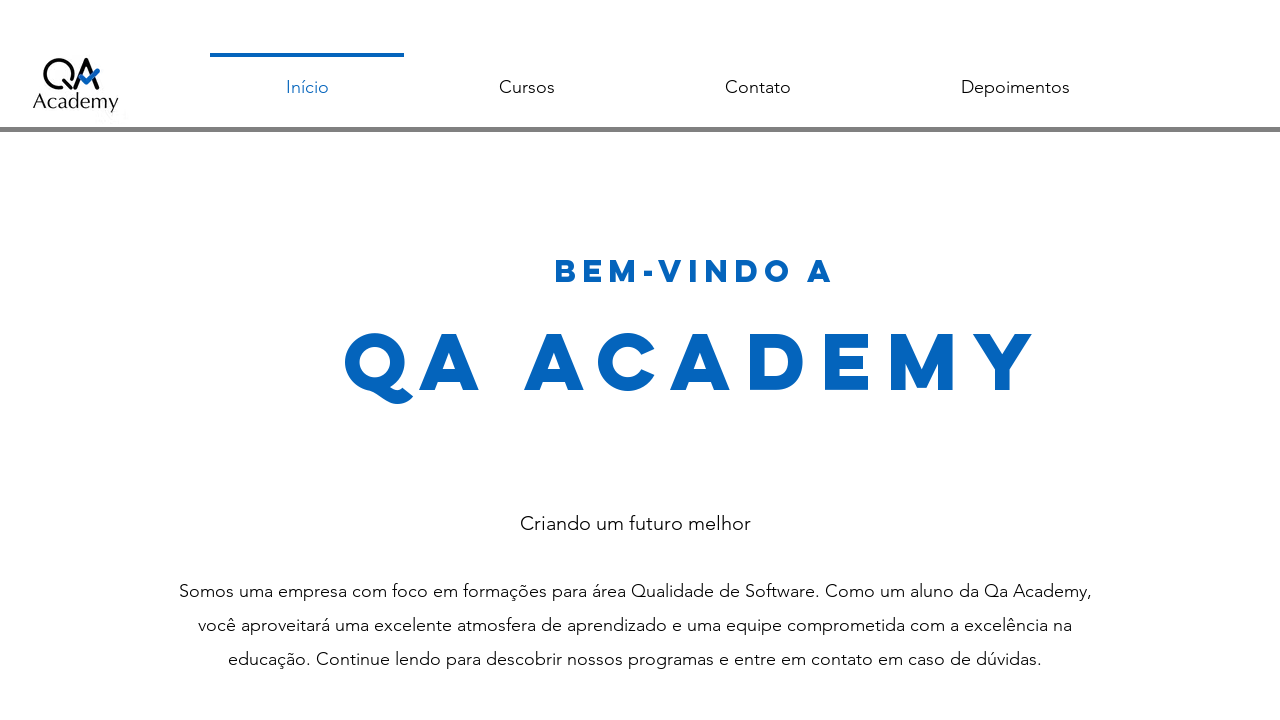

Clicked on 'Cursos Presenciais' (in-person courses) button at (527, 87) on #comp-k7g9c7sd1label
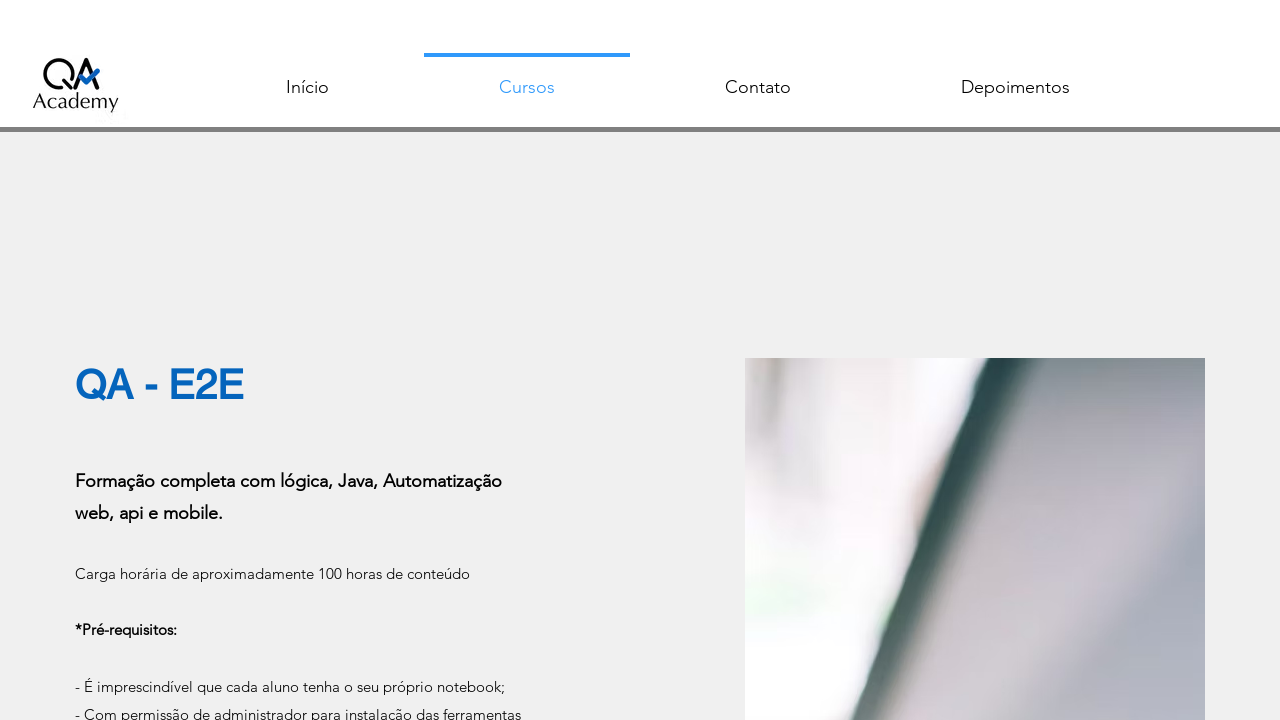

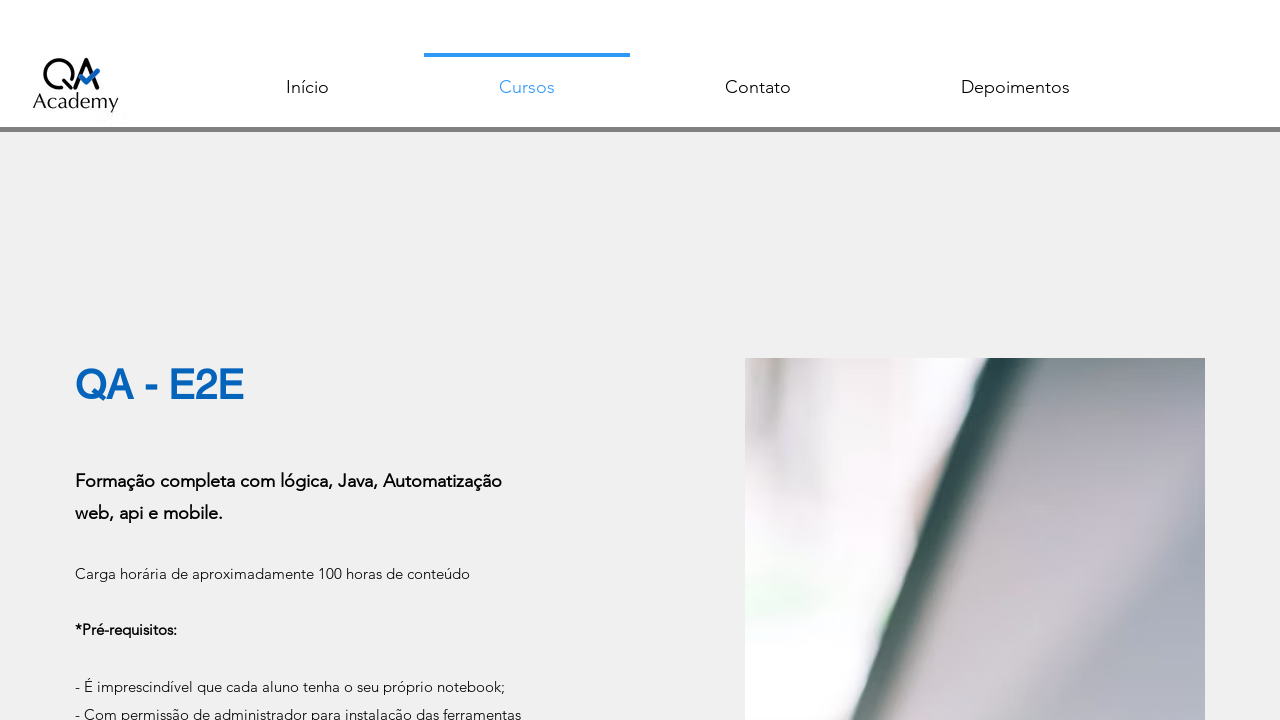